Tests file upload functionality by navigating to Upload and Download section and uploading a file

Starting URL: https://demoqa.com/

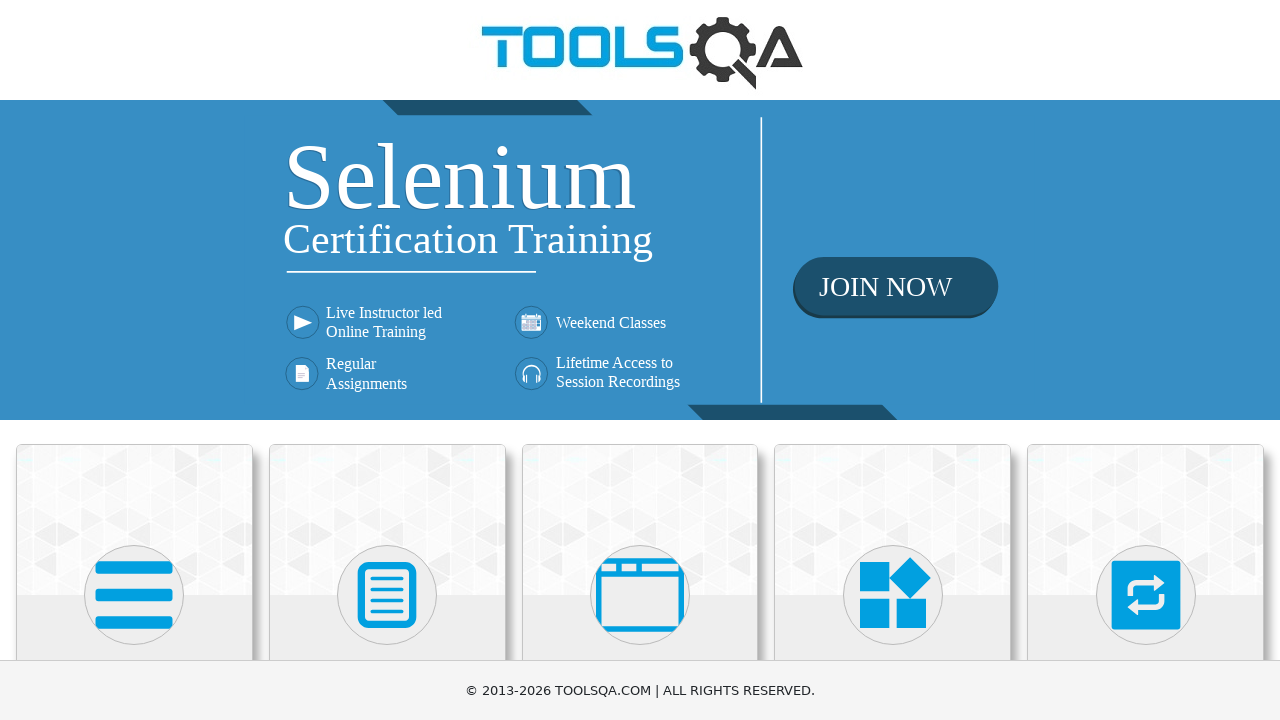

Scrolled down 250px to view available cards
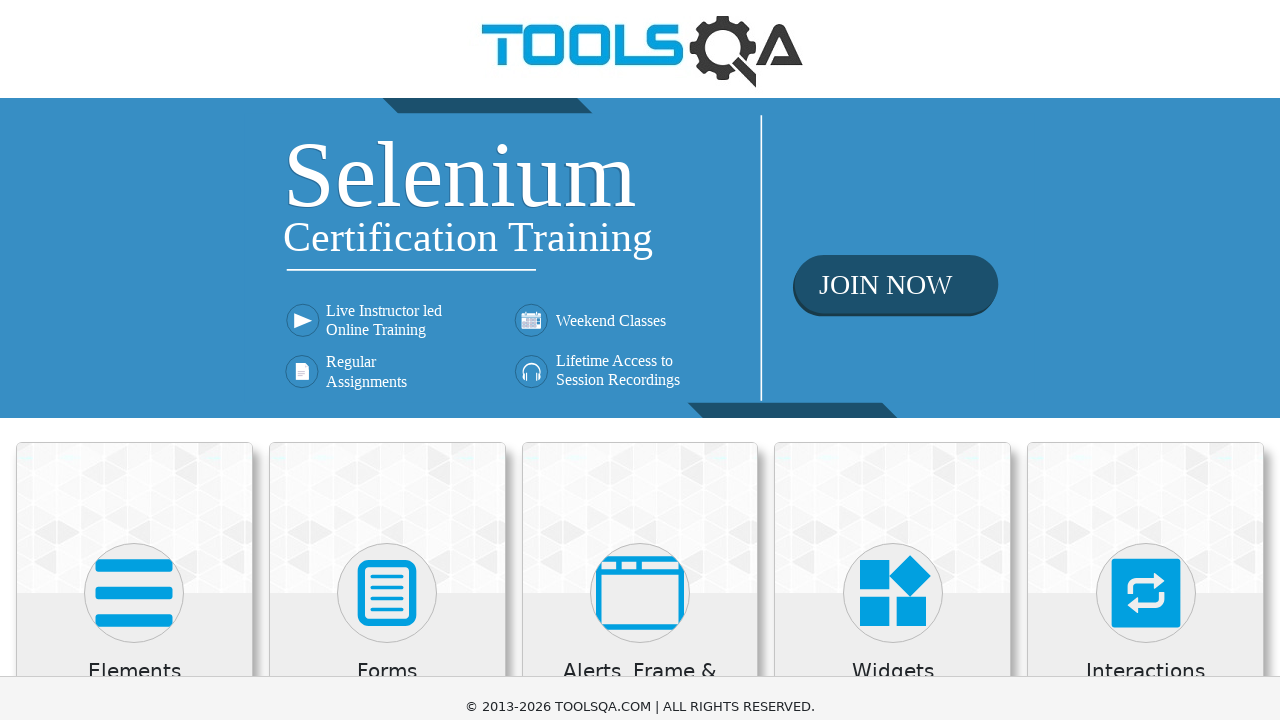

Clicked on Elements card at (134, 423) on xpath=//div[@class="card-body"]//*[text()="Elements"]
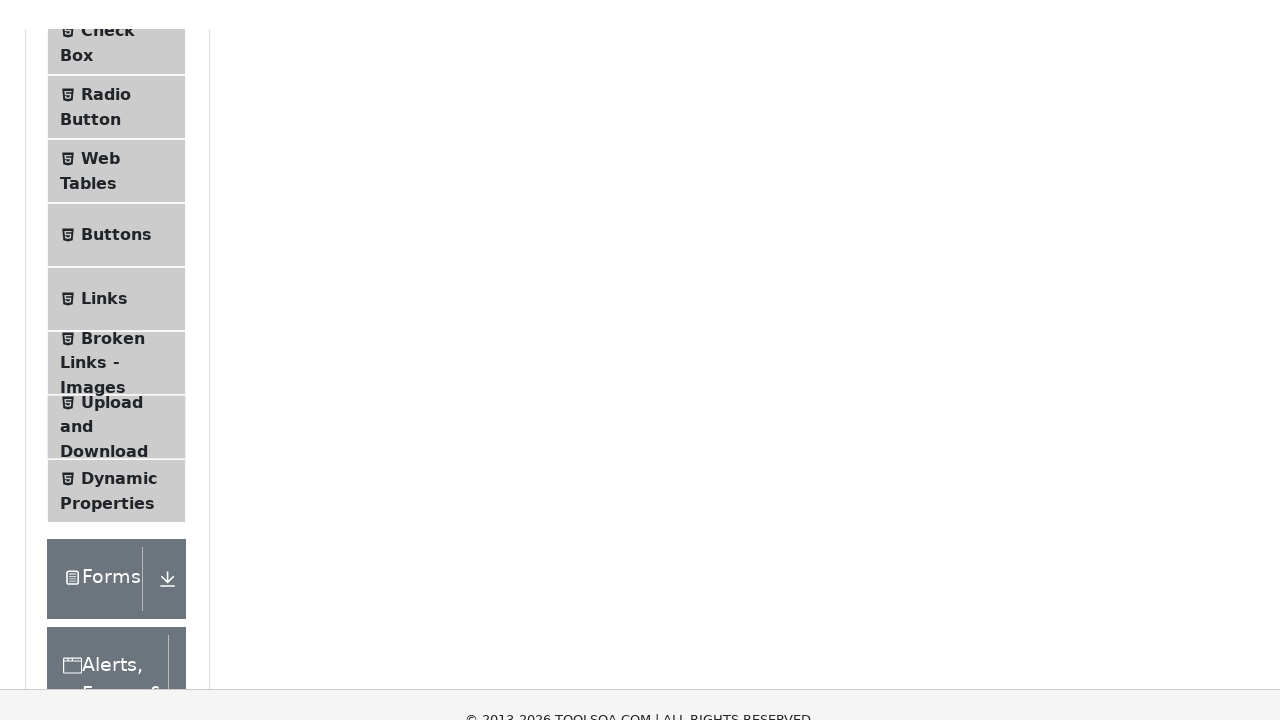

Scrolled down 300px to view Upload and Download menu item
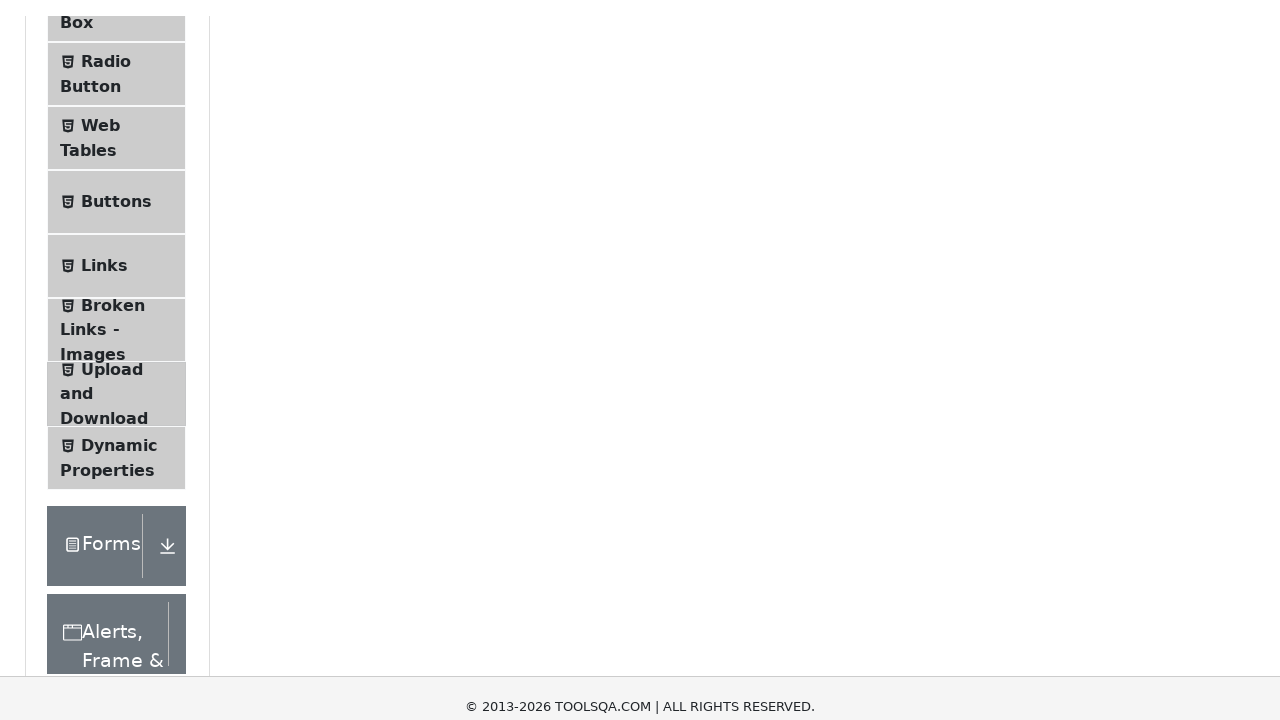

Clicked on Upload and Download menu item at (112, 71) on xpath=//li[@id="item-7"]//*[text()="Upload and Download"]
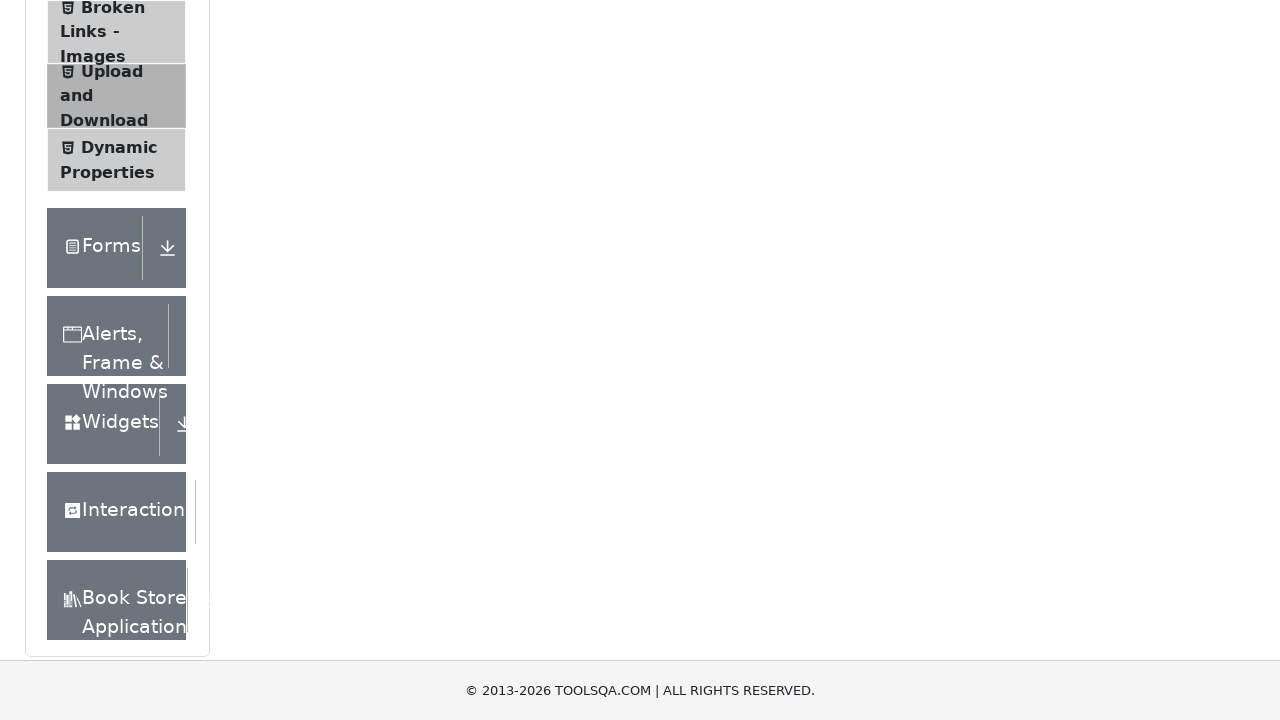

Created temporary test file for upload
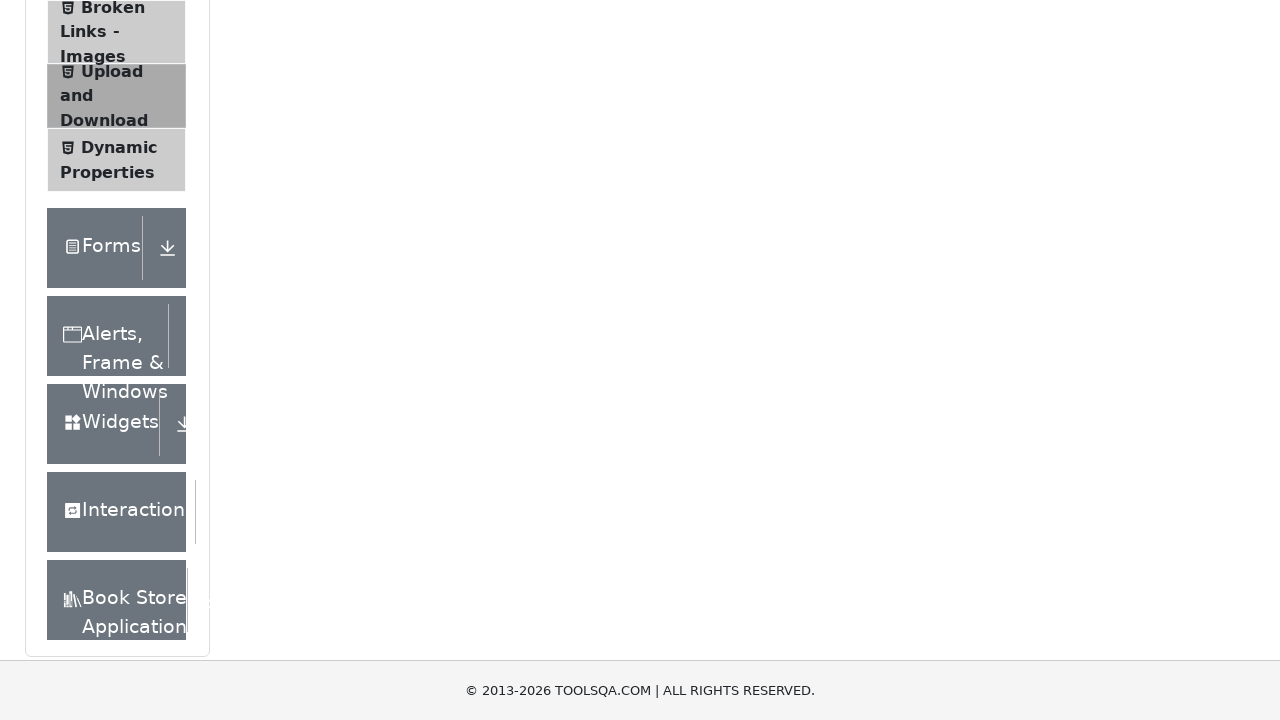

Uploaded file to file input field
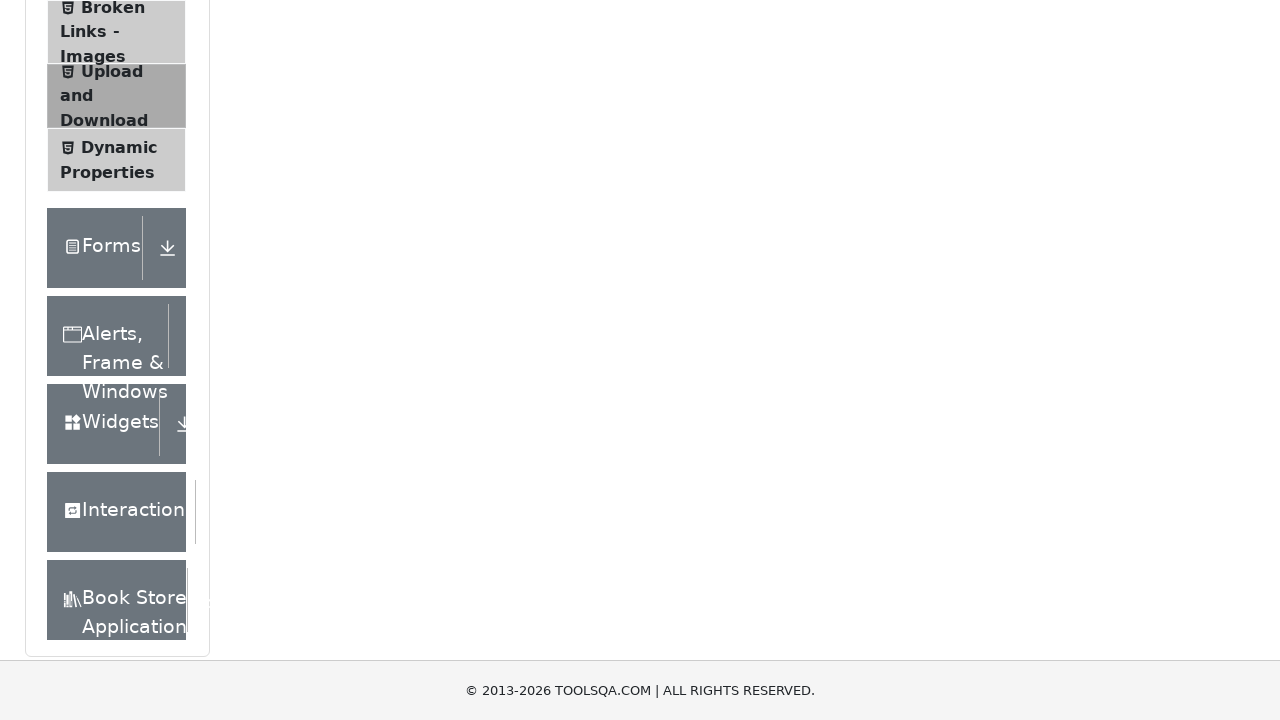

Verified uploaded file path is displayed
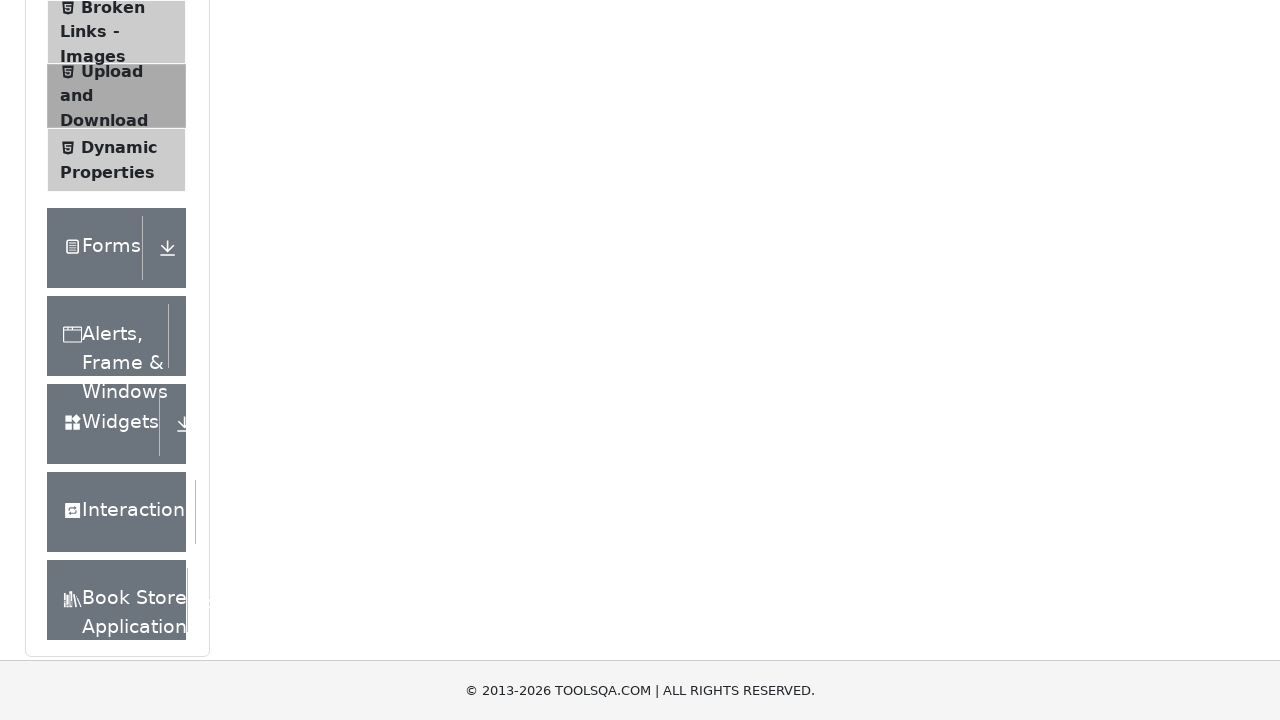

Cleaned up temporary test file
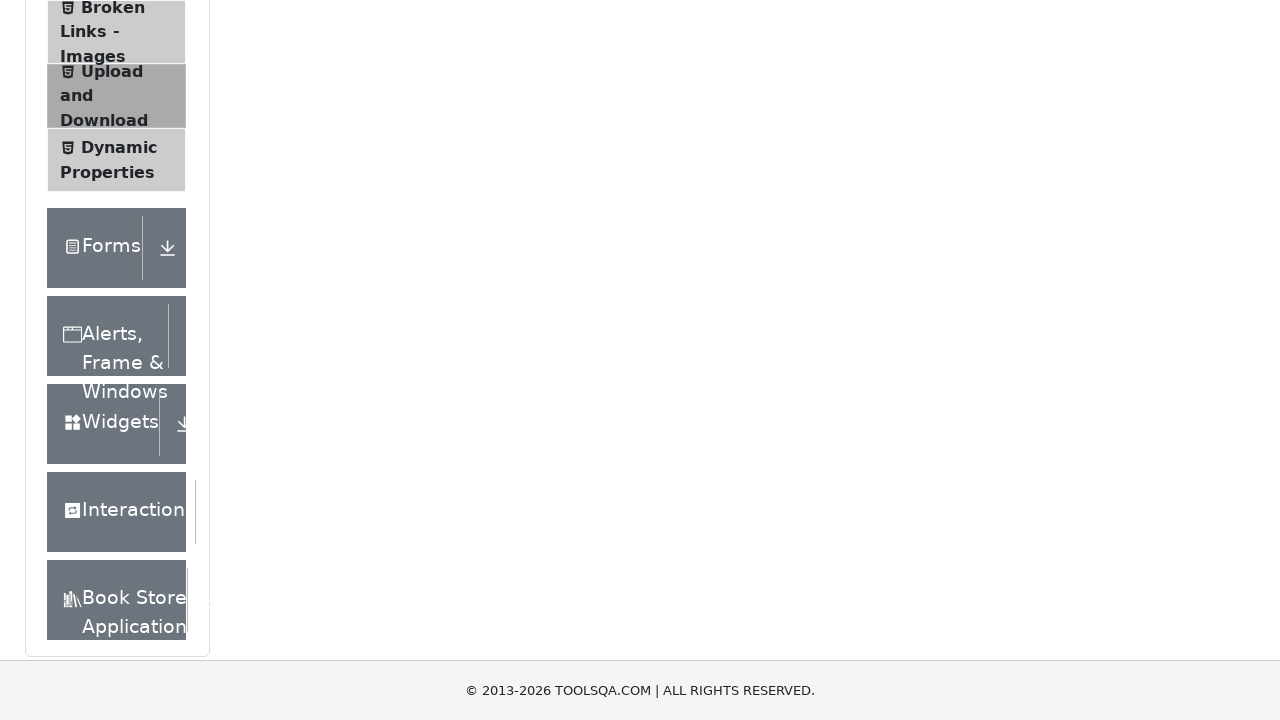

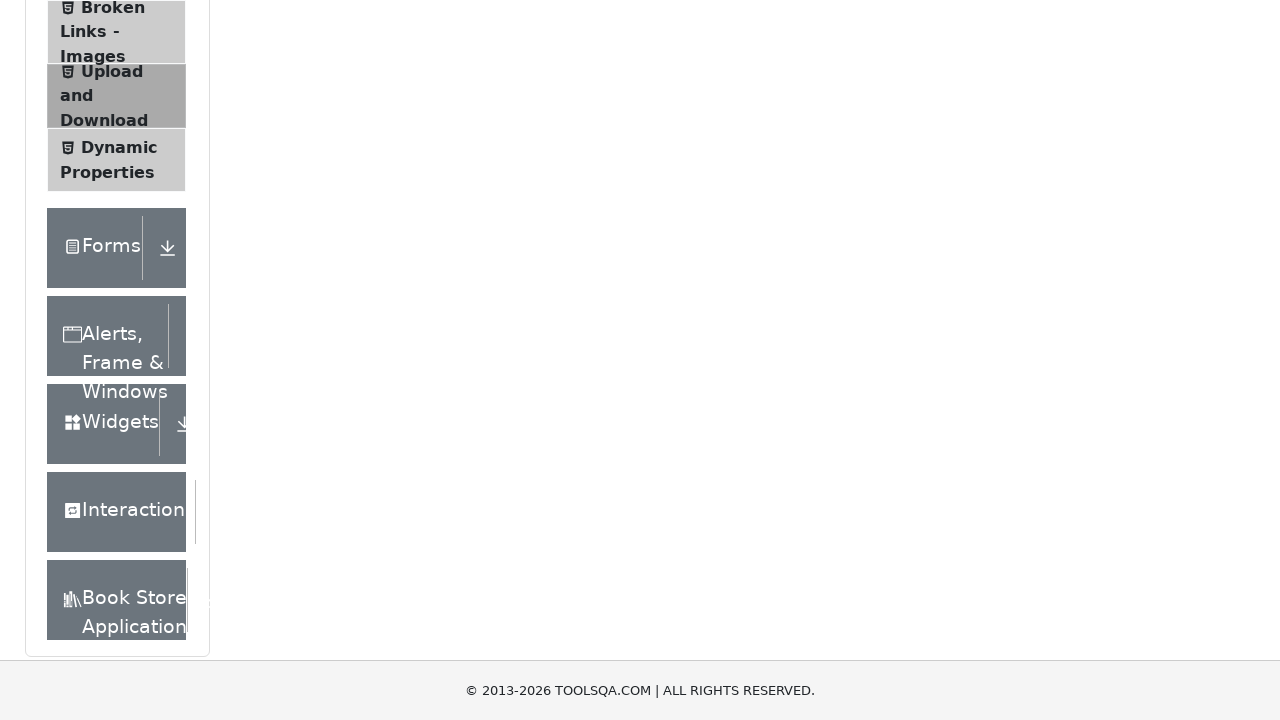